Navigates to the Cool Stoves website and verifies the page loads successfully

Starting URL: https://www.coolstoves.com

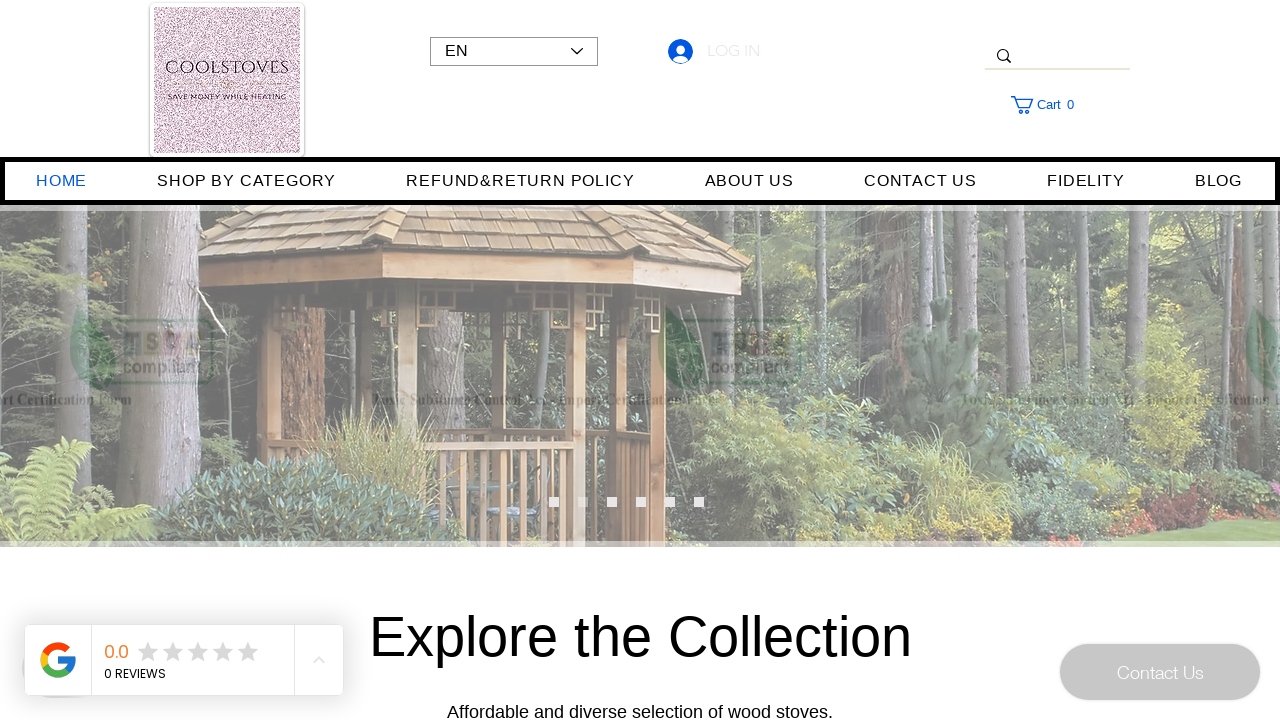

Waited for DOM content to load on Cool Stoves website
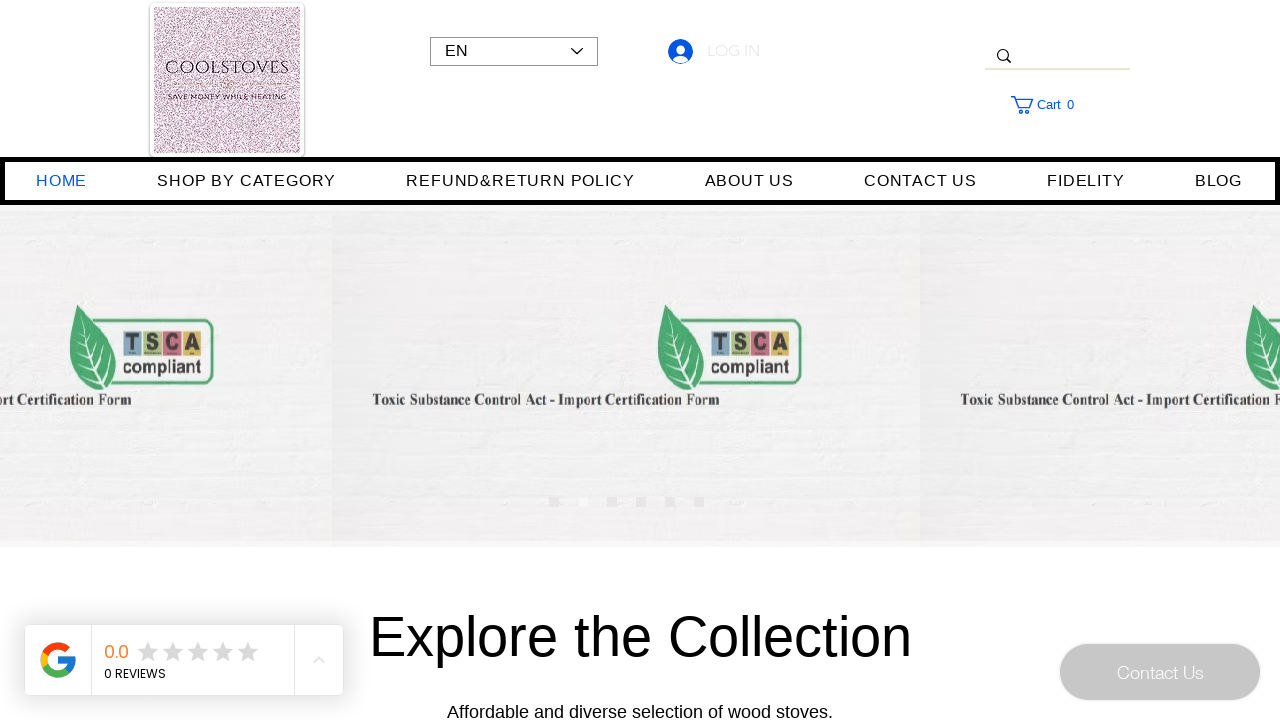

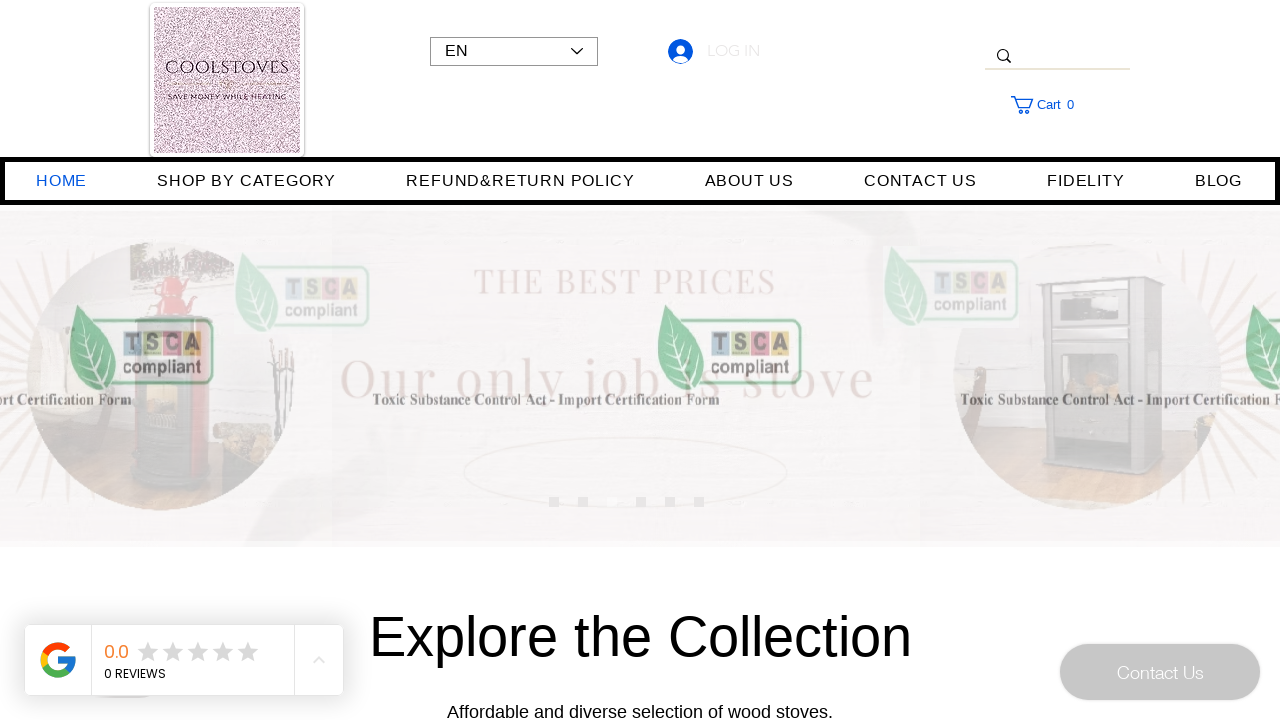